Tests browser back navigation by visiting two URLs and then navigating back to the first one

Starting URL: https://github.com/

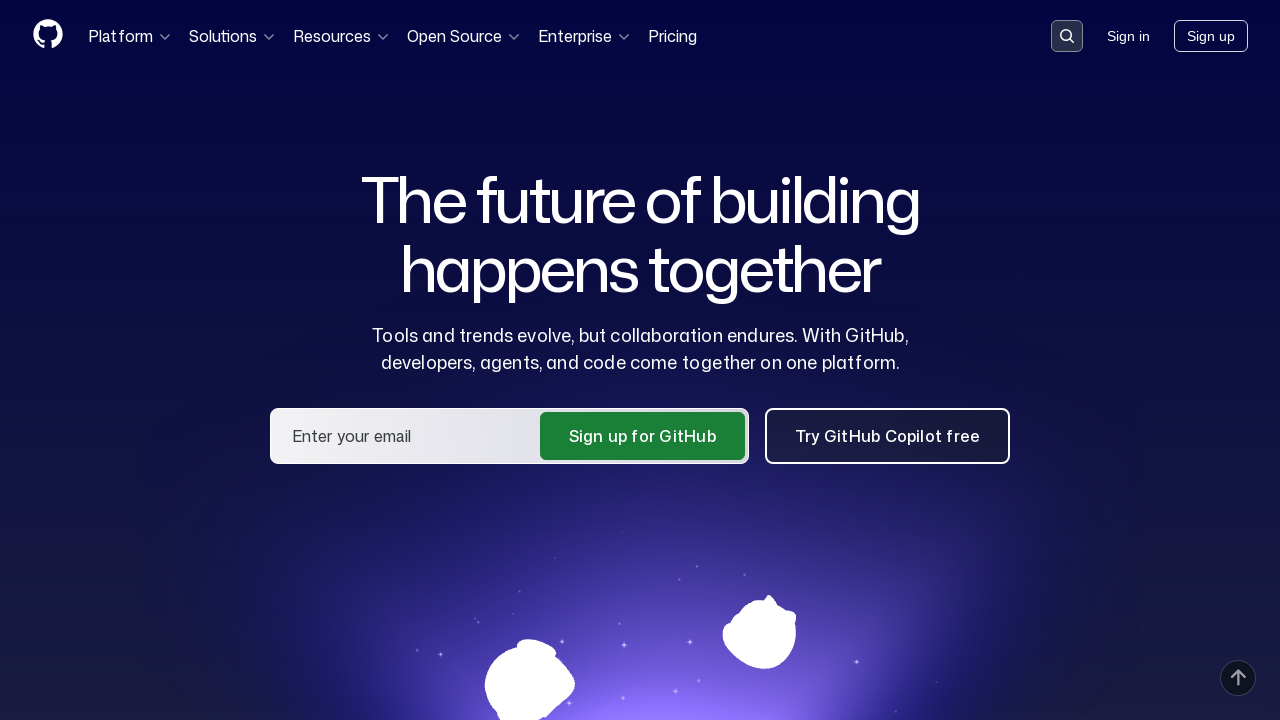

Navigated to DuckDuckGo
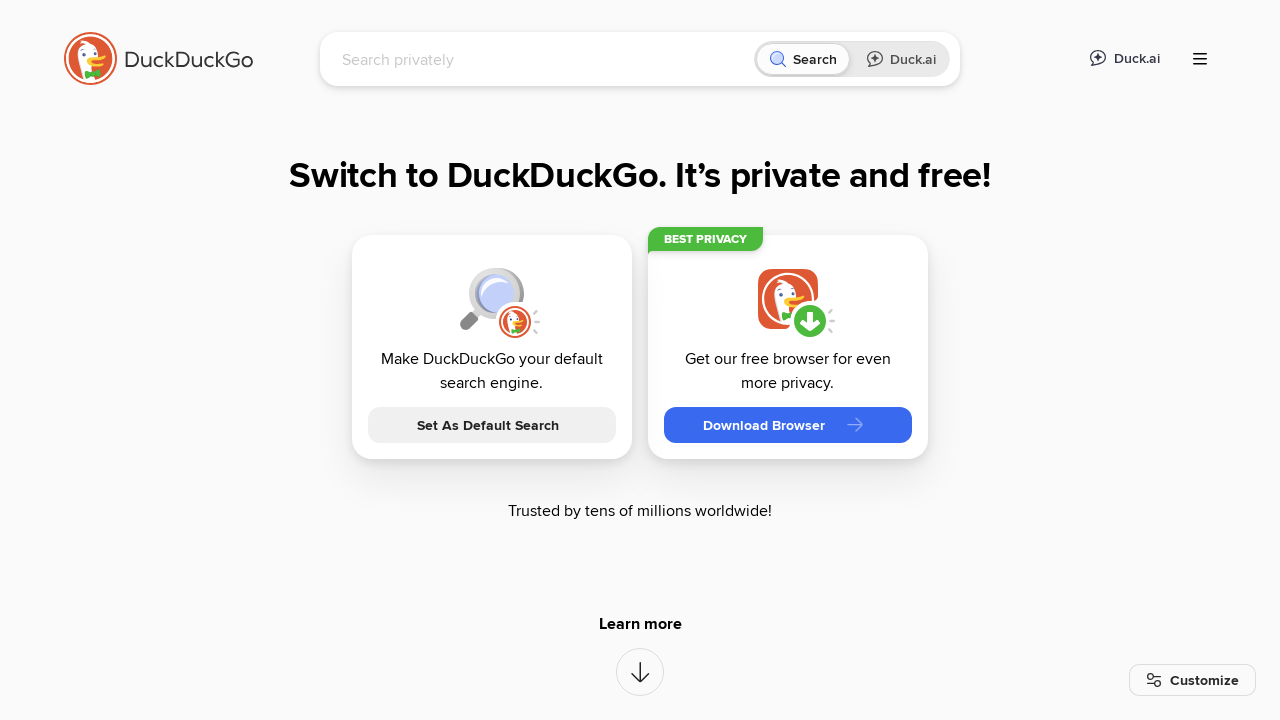

Navigated back to previous page
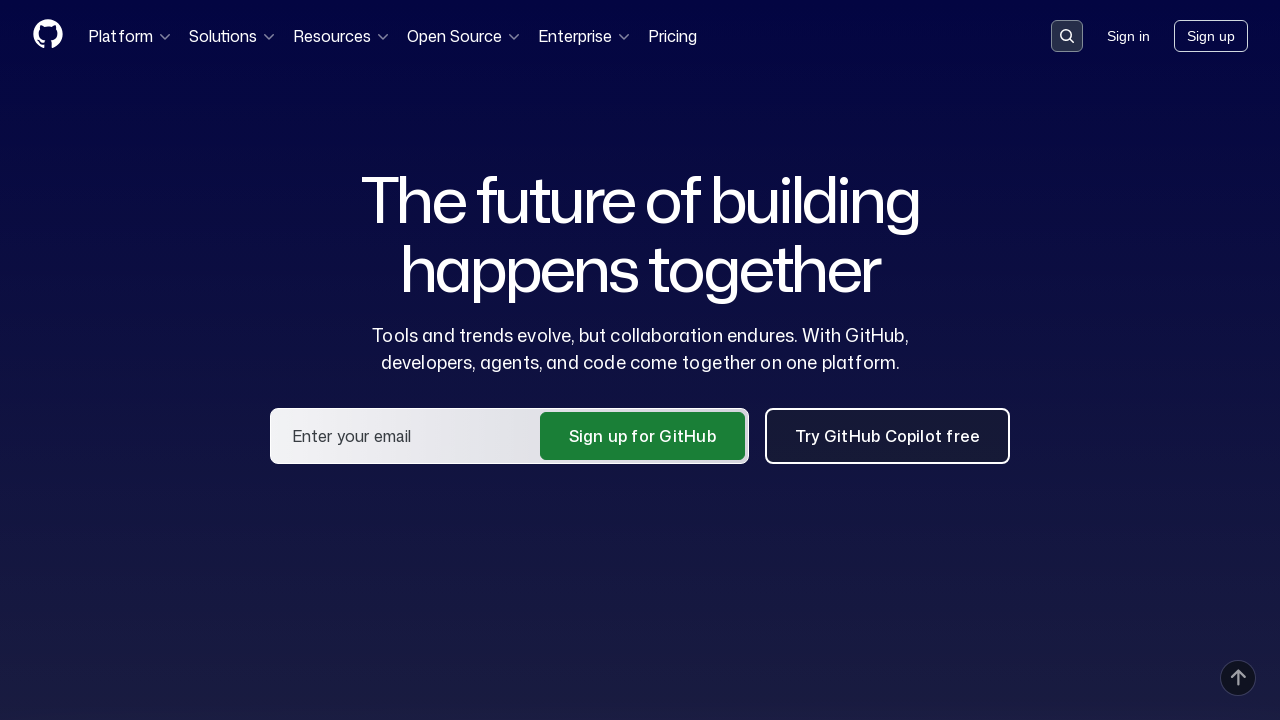

Verified we're back at GitHub (https://github.com/)
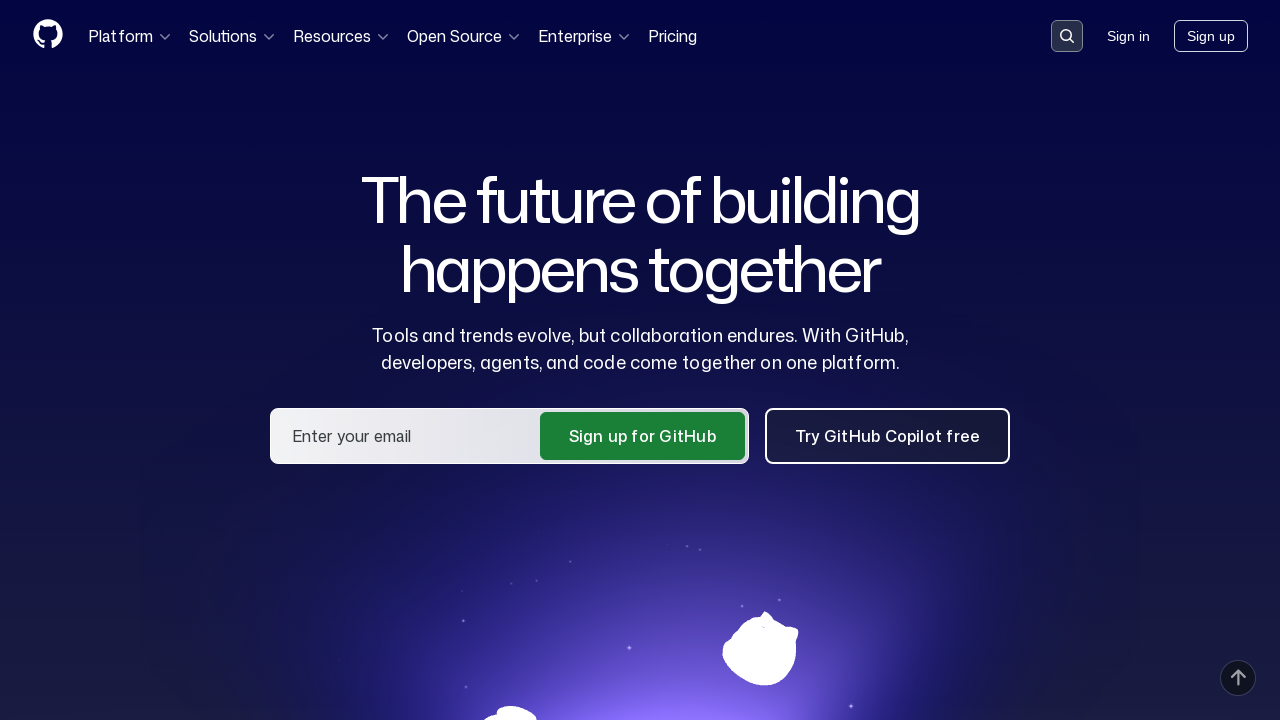

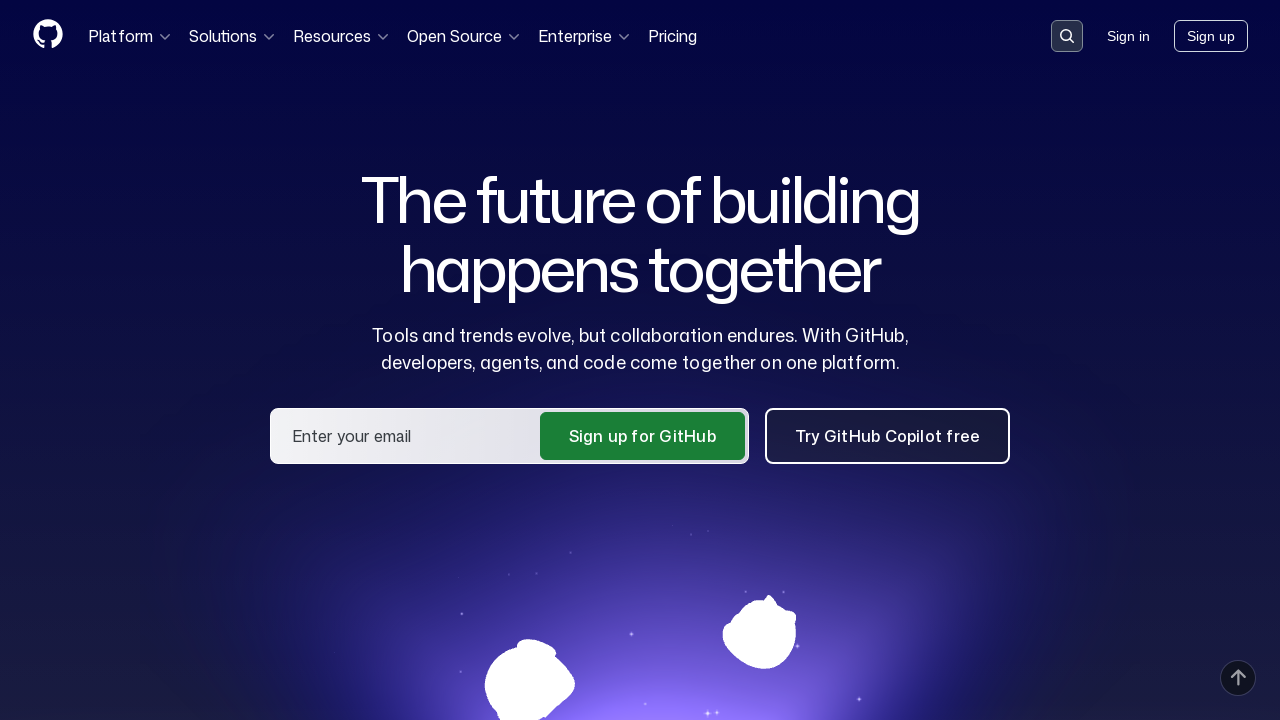